Tests checkbox functionality by finding all checkboxes on the page, selecting the one with value 'option2', and verifying it becomes selected

Starting URL: https://rahulshettyacademy.com/AutomationPractice/

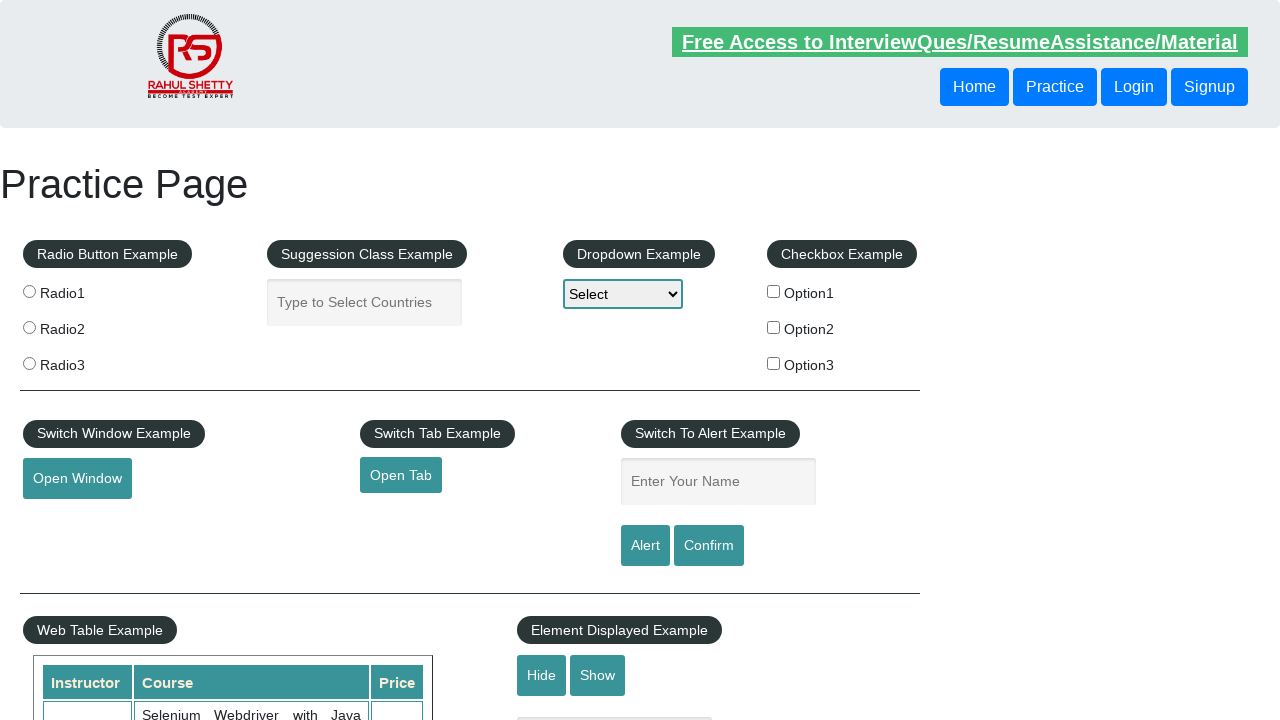

Waited for checkboxes to be present on the page
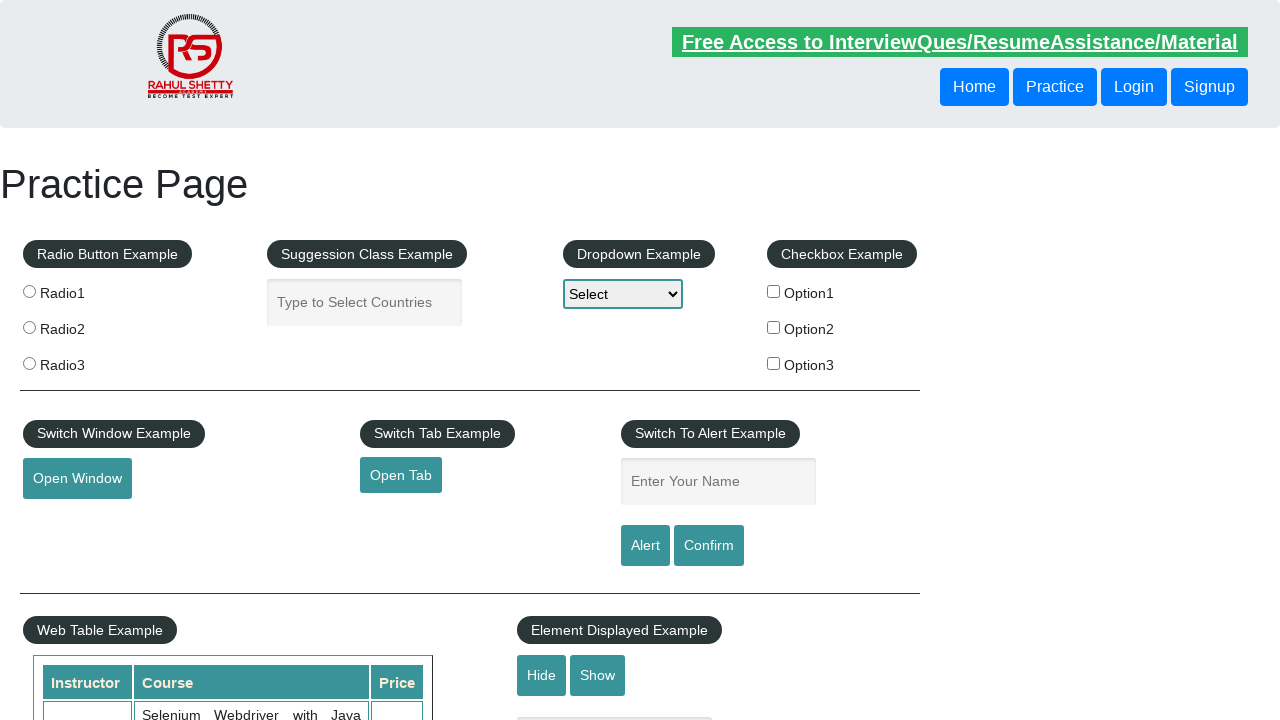

Located all checkboxes on the page
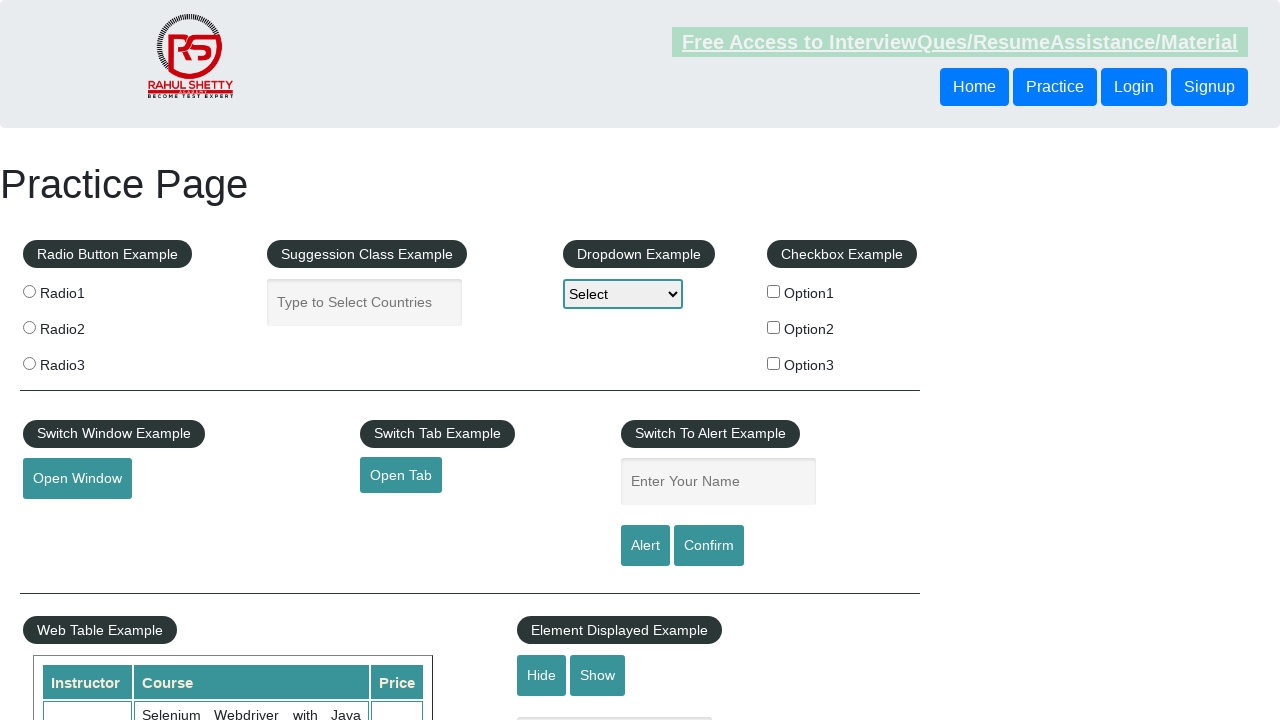

Found 3 checkboxes on the page
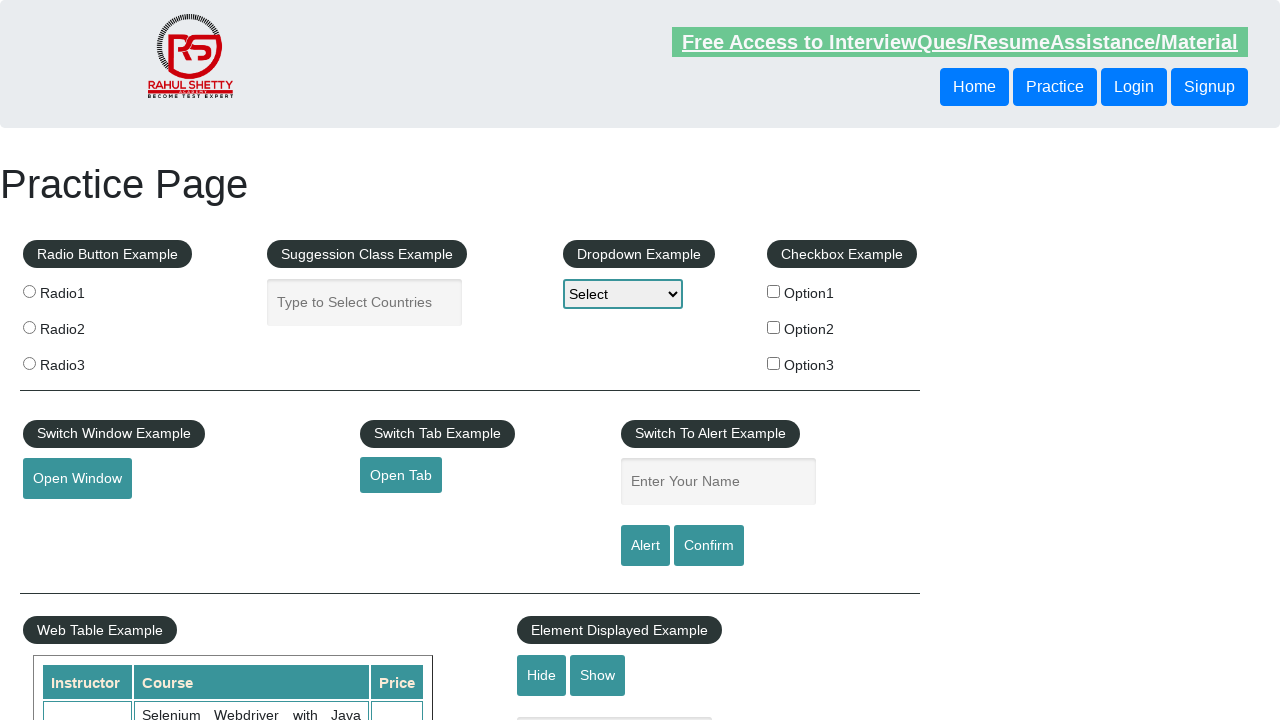

Selected checkbox at index 0
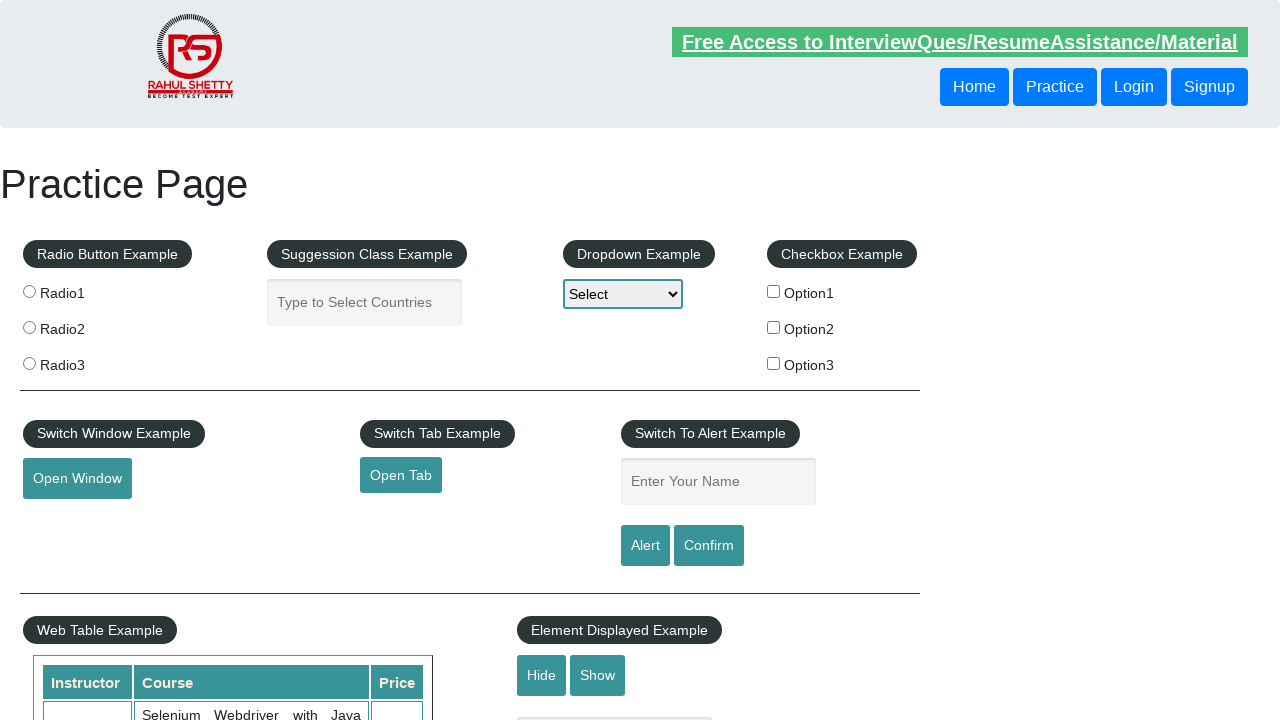

Selected checkbox at index 1
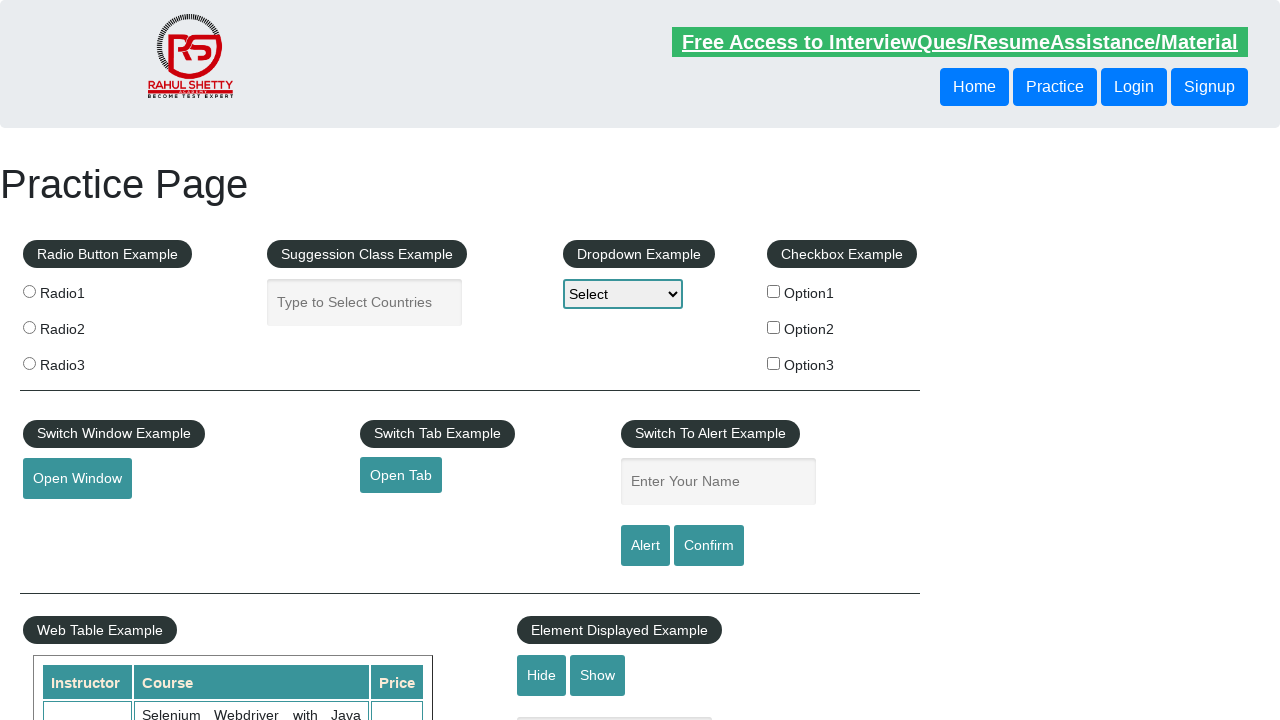

Clicked checkbox with value 'option2' at (774, 327) on input[type='checkbox'] >> nth=1
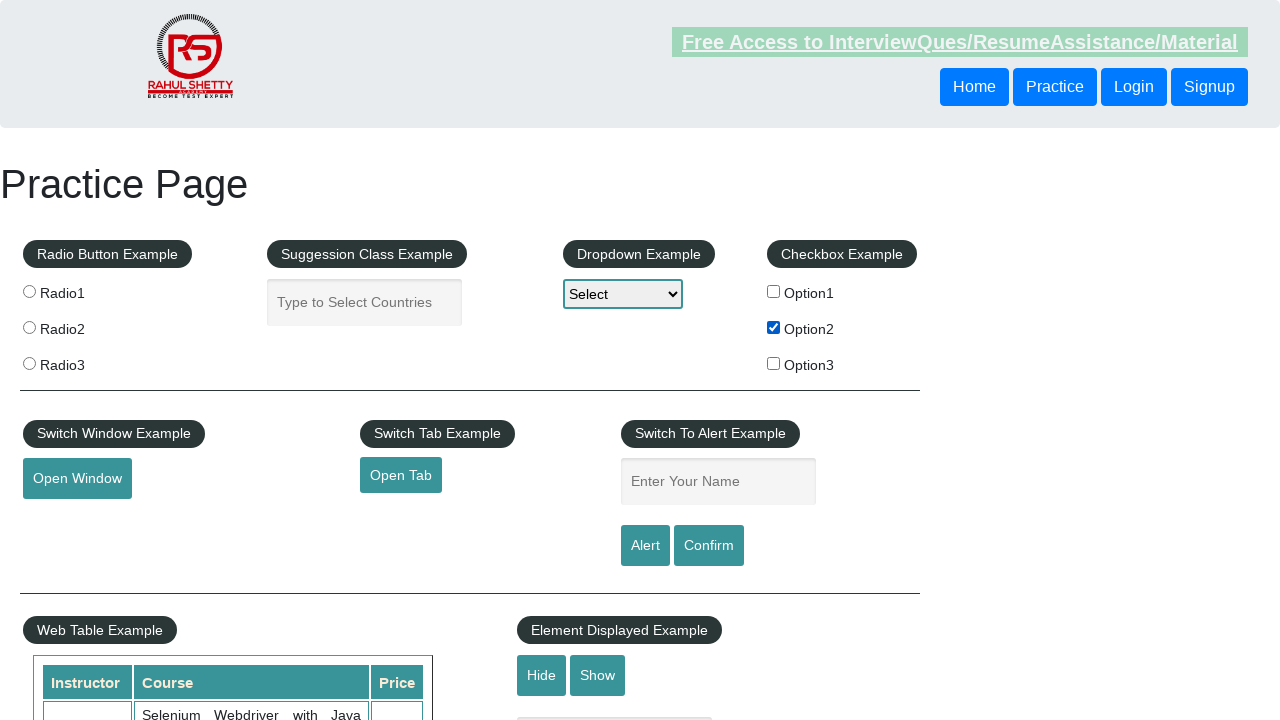

Verified that checkbox with value 'option2' is now selected
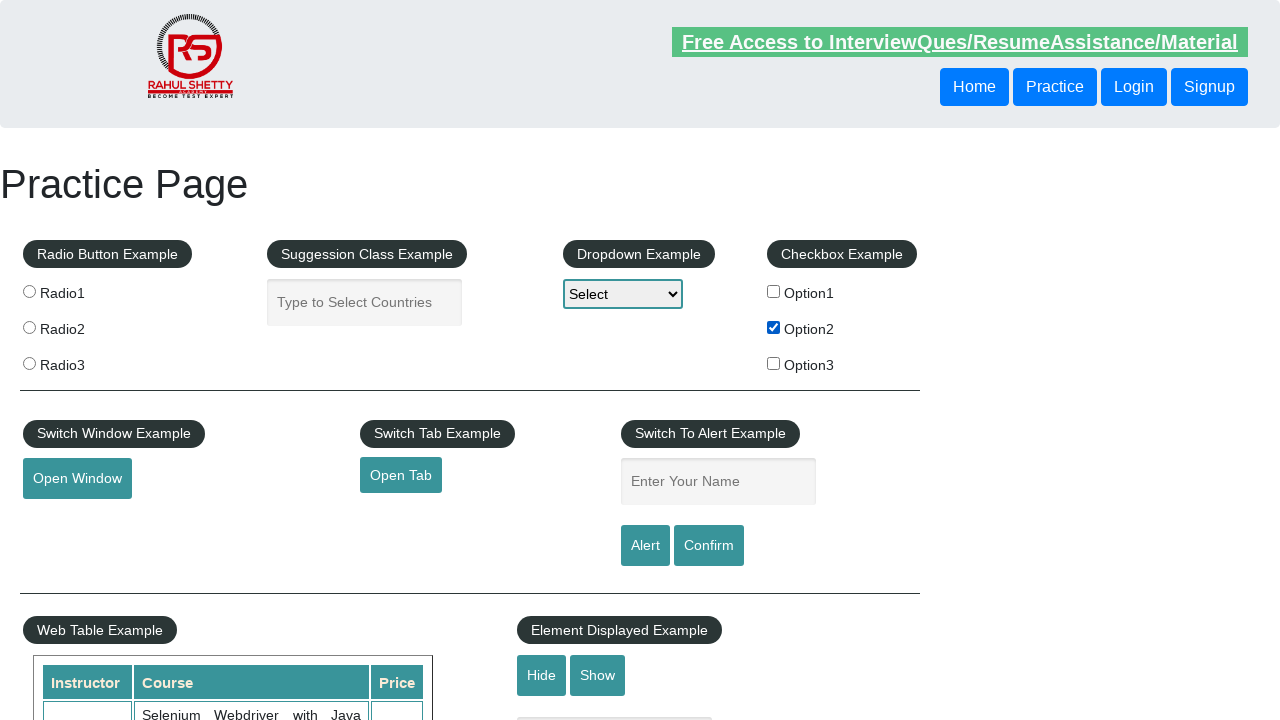

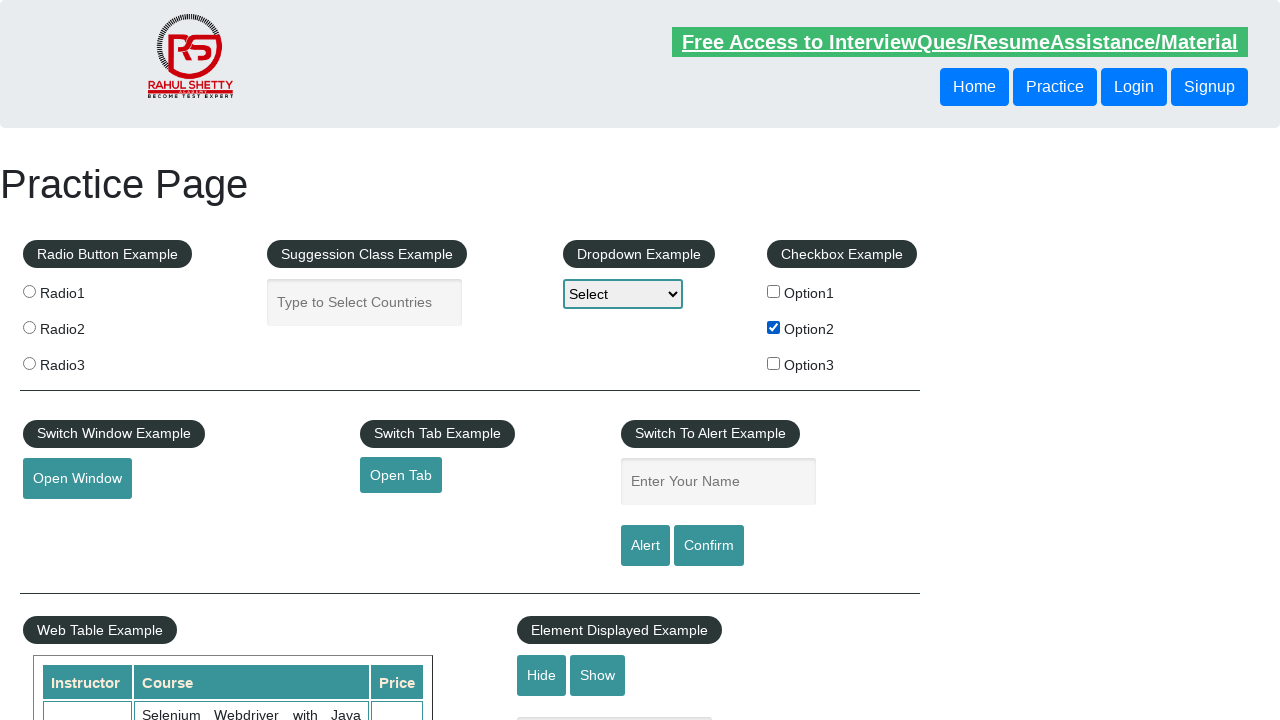